Tests unchecking a completed todo item to mark it as incomplete

Starting URL: https://demo.playwright.dev/todomvc

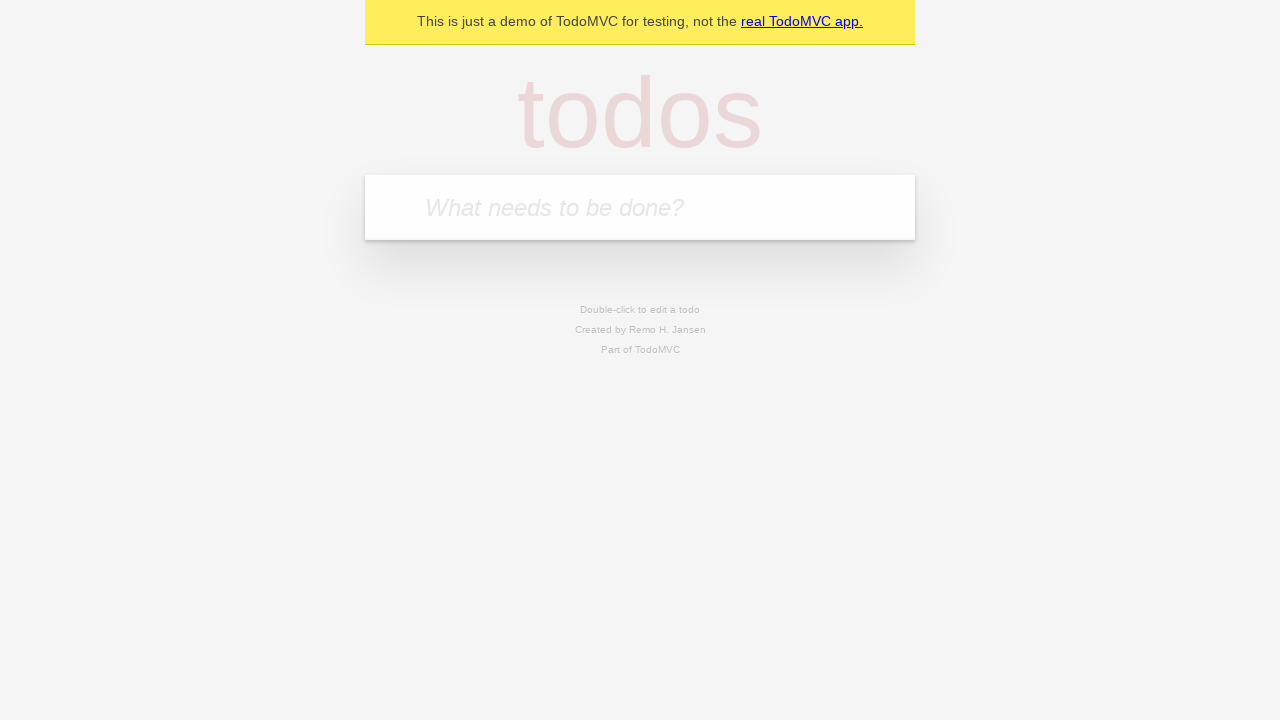

Located the new todo input field
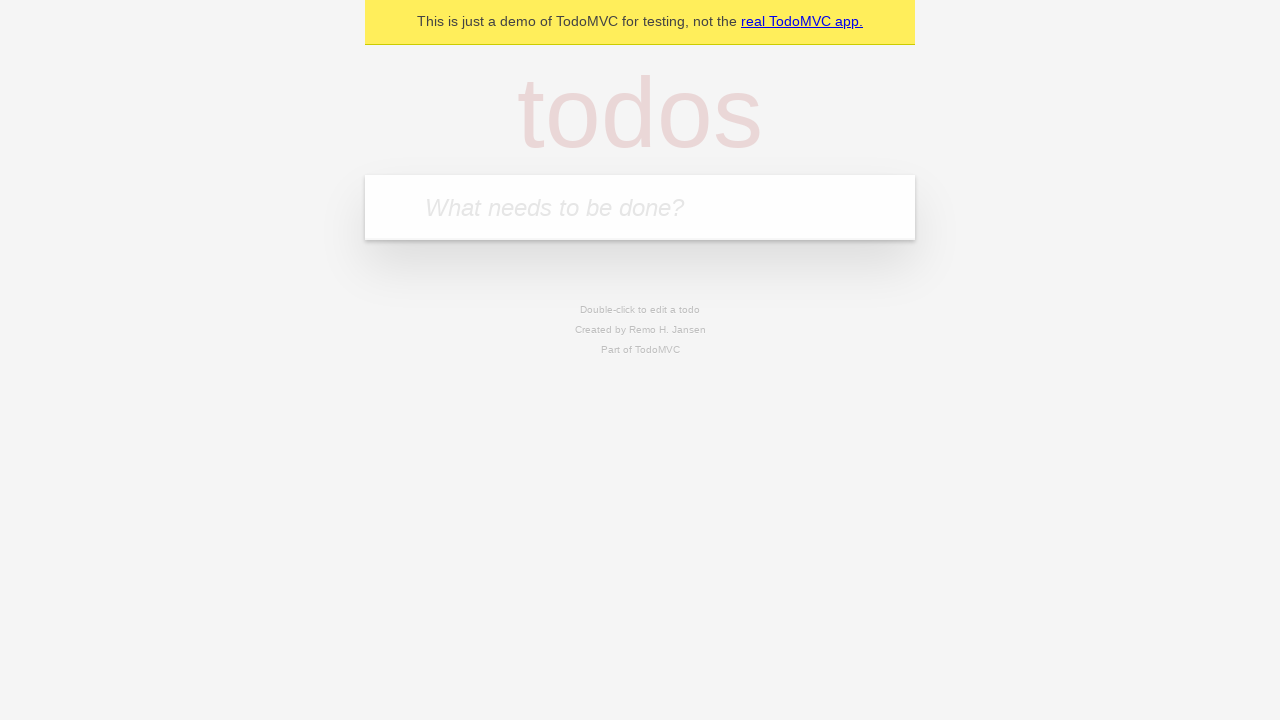

Filled first todo item: 'buy some cheese' on internal:attr=[placeholder="What needs to be done?"i]
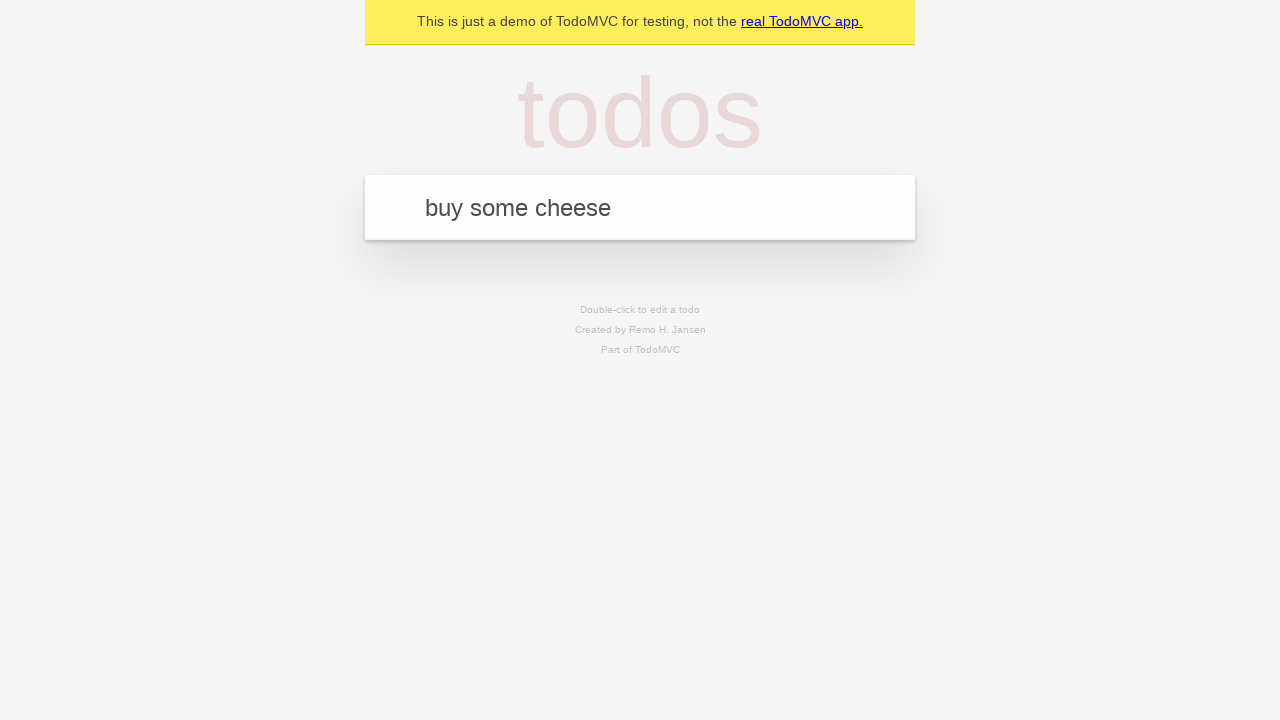

Pressed Enter to create first todo item on internal:attr=[placeholder="What needs to be done?"i]
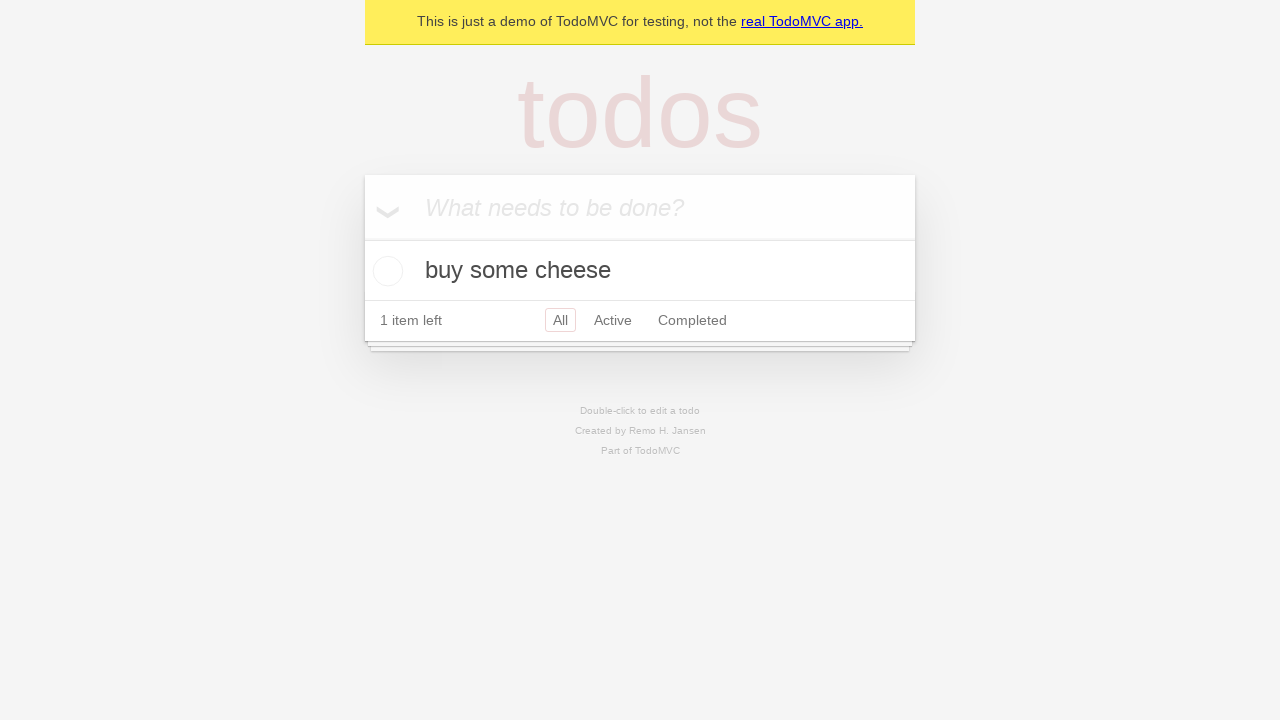

Filled second todo item: 'feed the cat' on internal:attr=[placeholder="What needs to be done?"i]
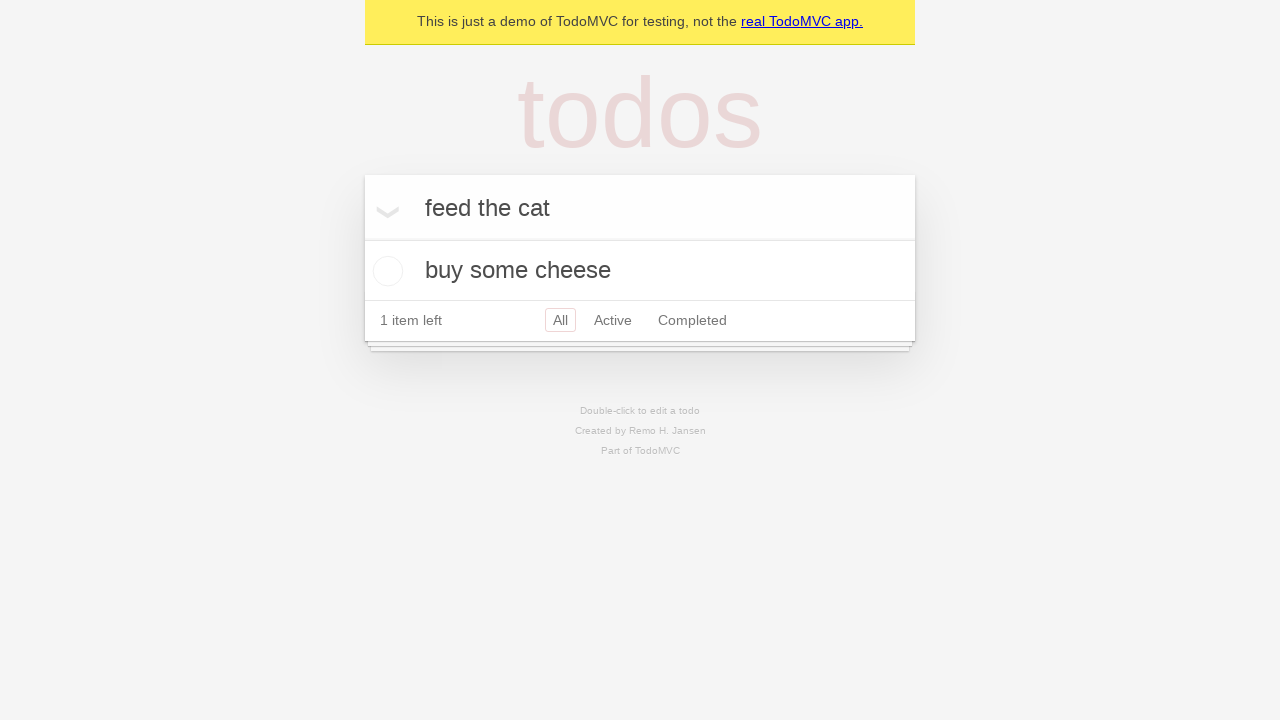

Pressed Enter to create second todo item on internal:attr=[placeholder="What needs to be done?"i]
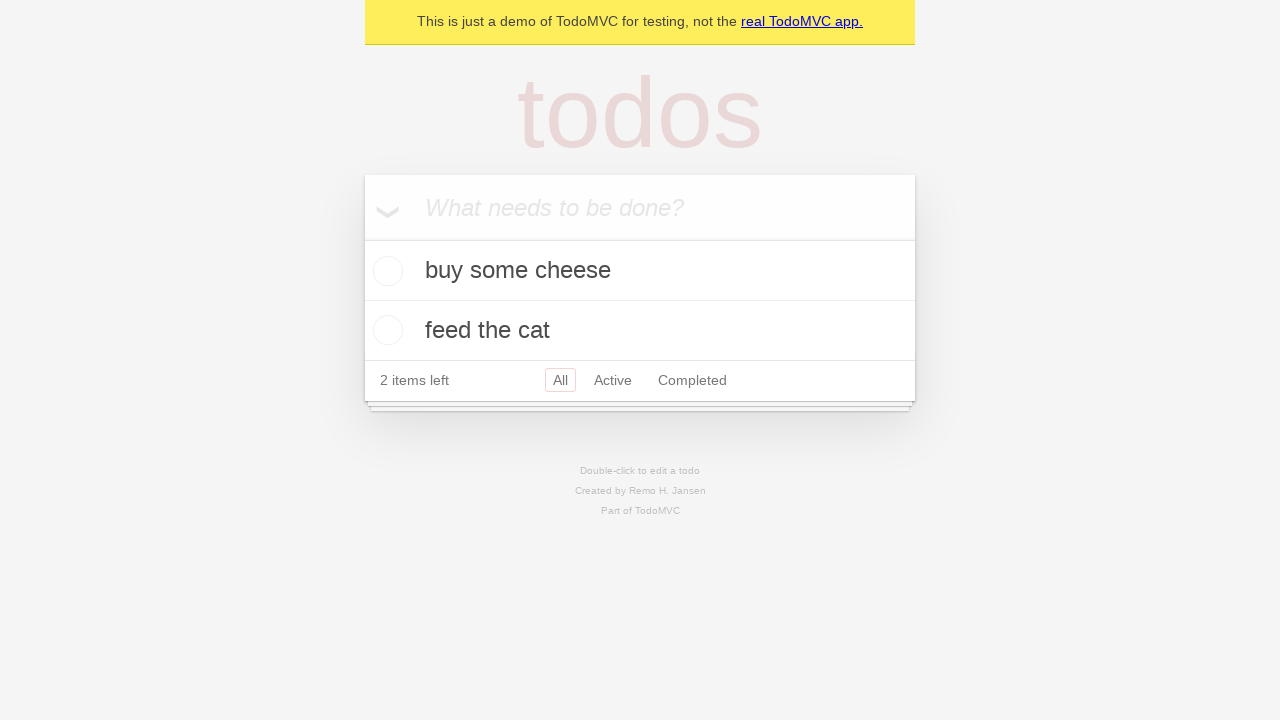

Located the first todo item
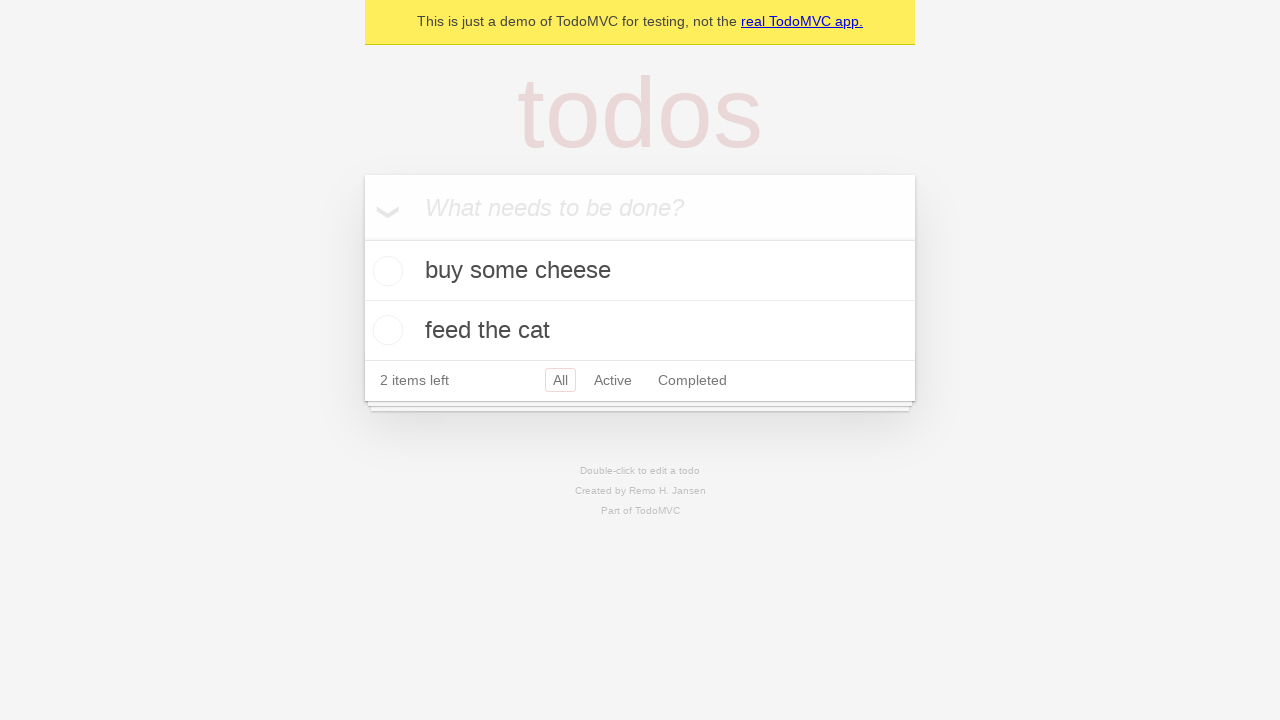

Located the checkbox for the first todo item
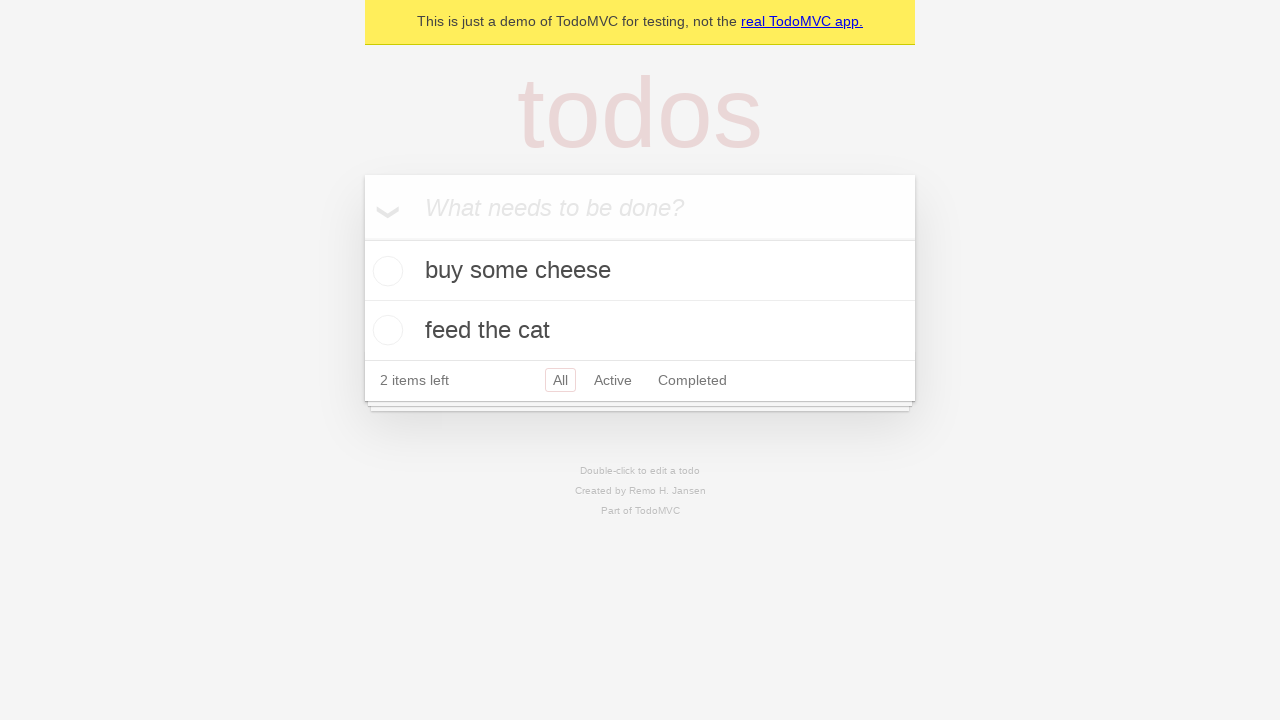

Checked the first todo item to mark it as complete at (385, 271) on internal:testid=[data-testid="todo-item"s] >> nth=0 >> internal:role=checkbox
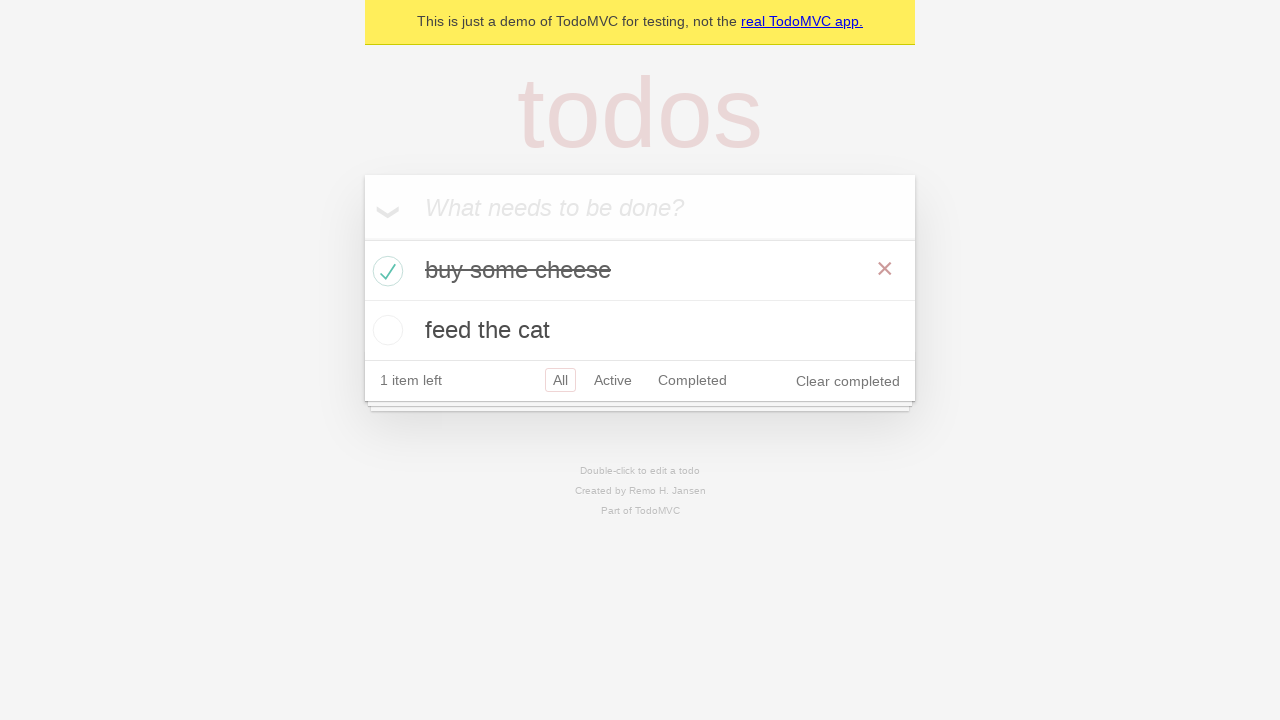

Unchecked the first todo item to mark it as incomplete at (385, 271) on internal:testid=[data-testid="todo-item"s] >> nth=0 >> internal:role=checkbox
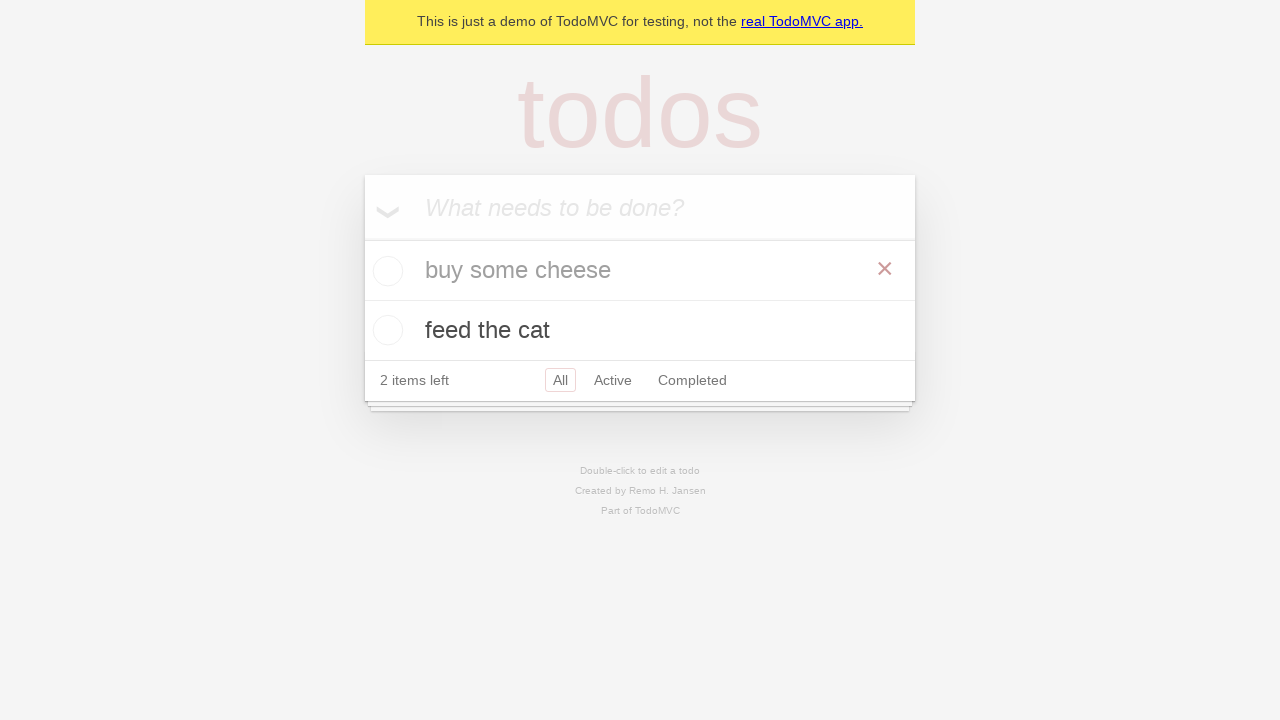

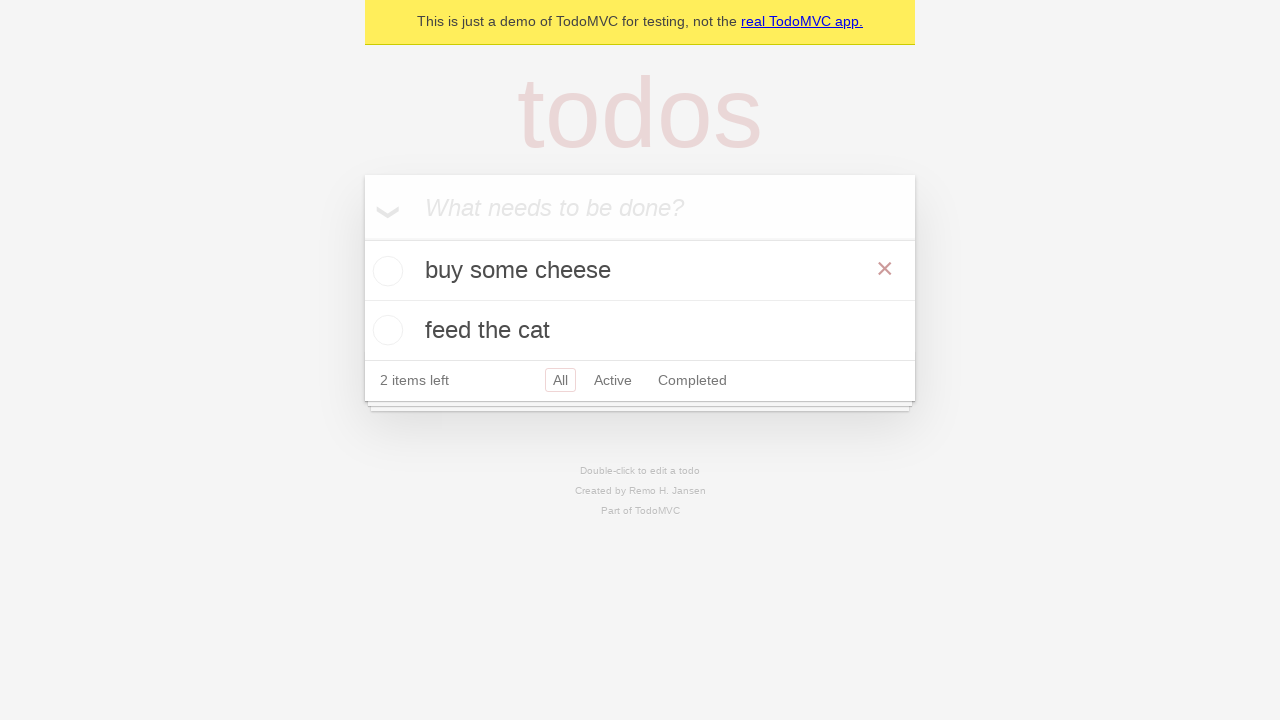